Tests GitHub Enterprise page navigation by hovering over Solutions menu and clicking Enterprise link to verify the landing page content

Starting URL: https://github.com/

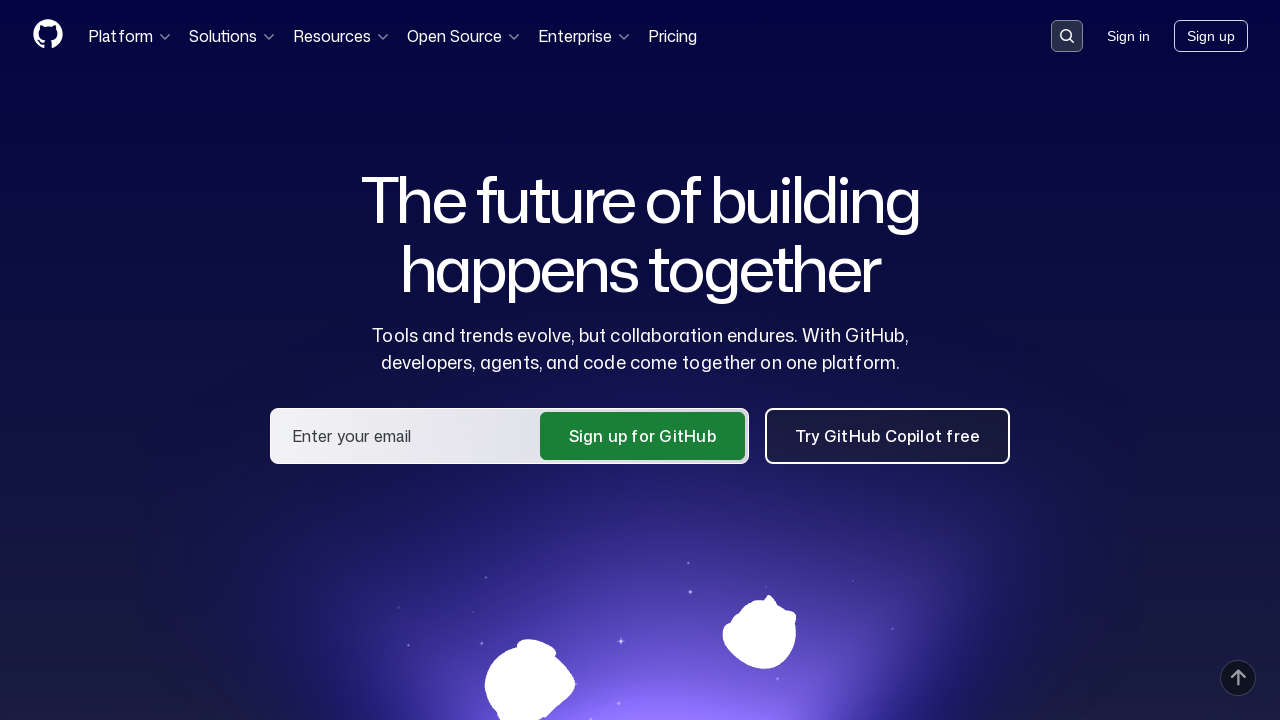

Hovered over Solutions menu button in header at (233, 36) on button:has-text('Solutions')
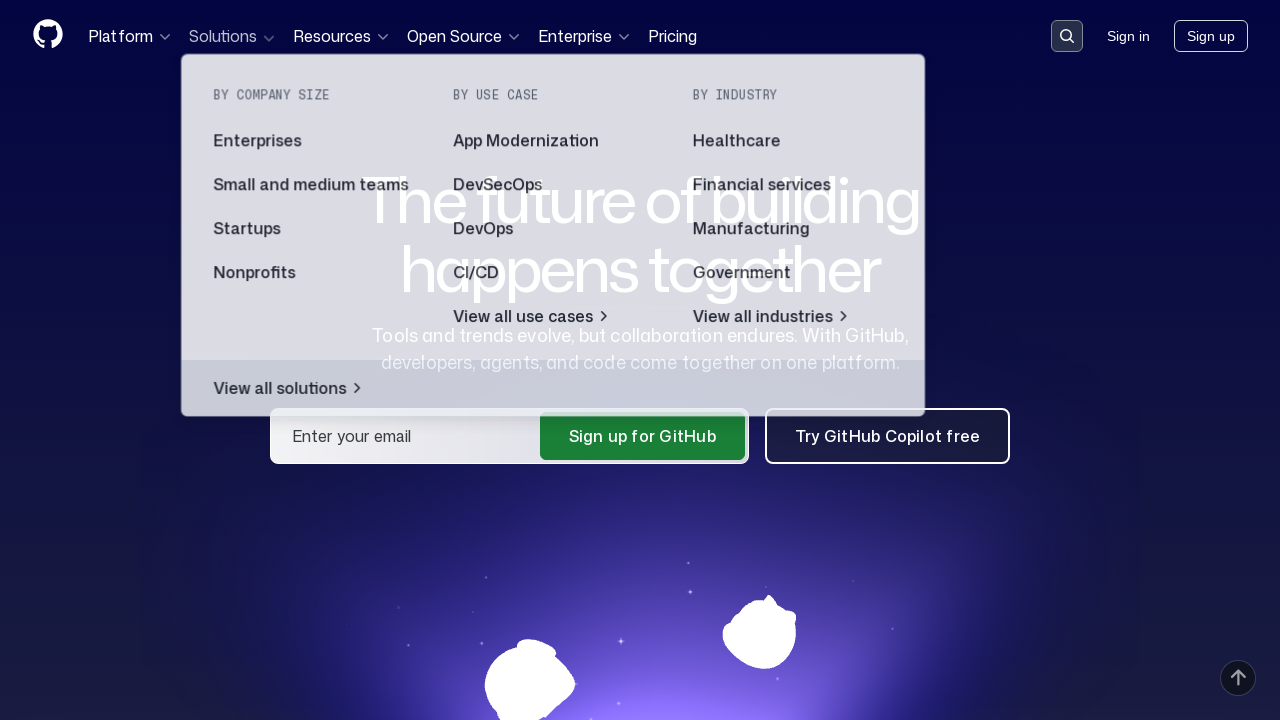

Clicked Enterprise link in header dropdown at (313, 142) on header a:has-text('Enterprise')
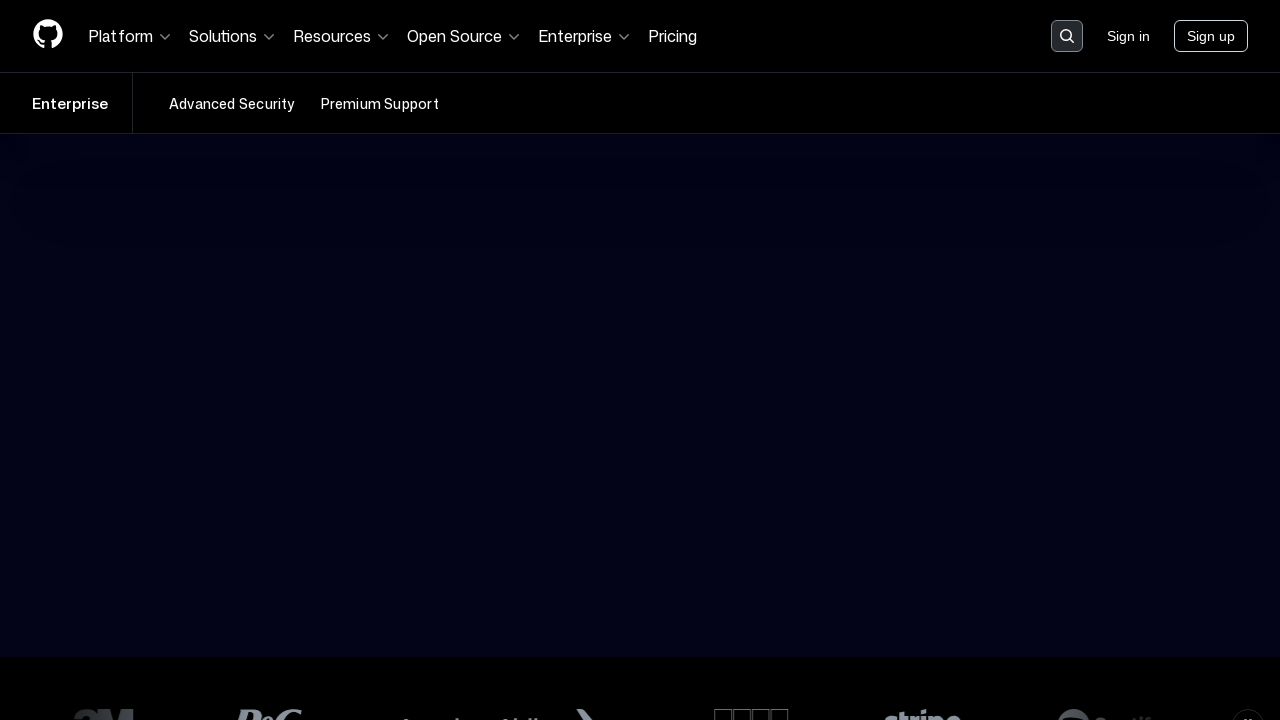

Main content section loaded
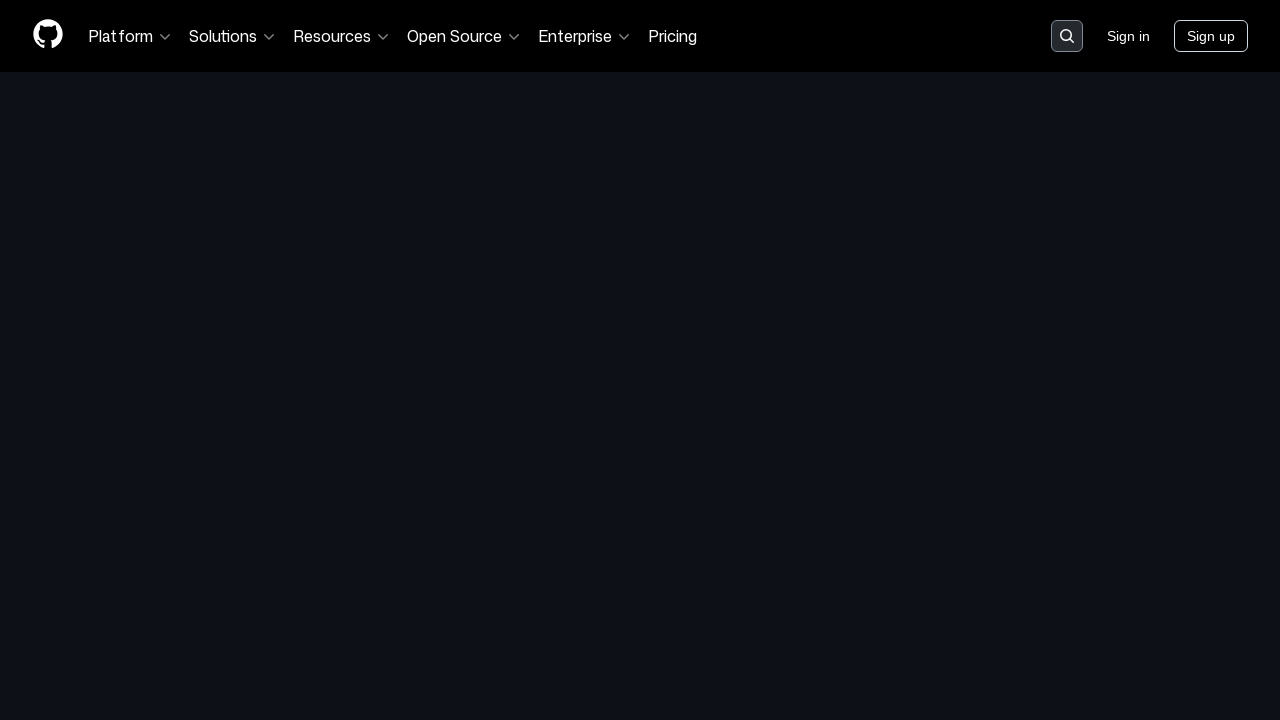

Verified main content contains 'The AI-powered developer platform' text
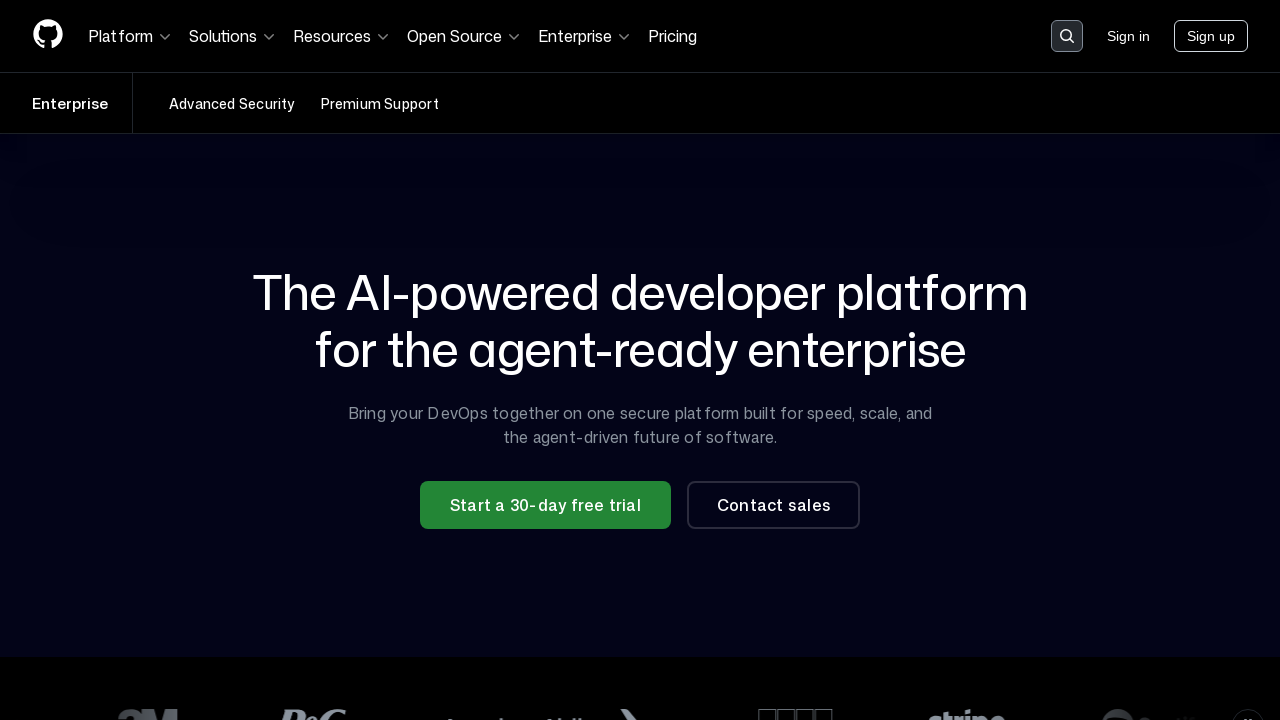

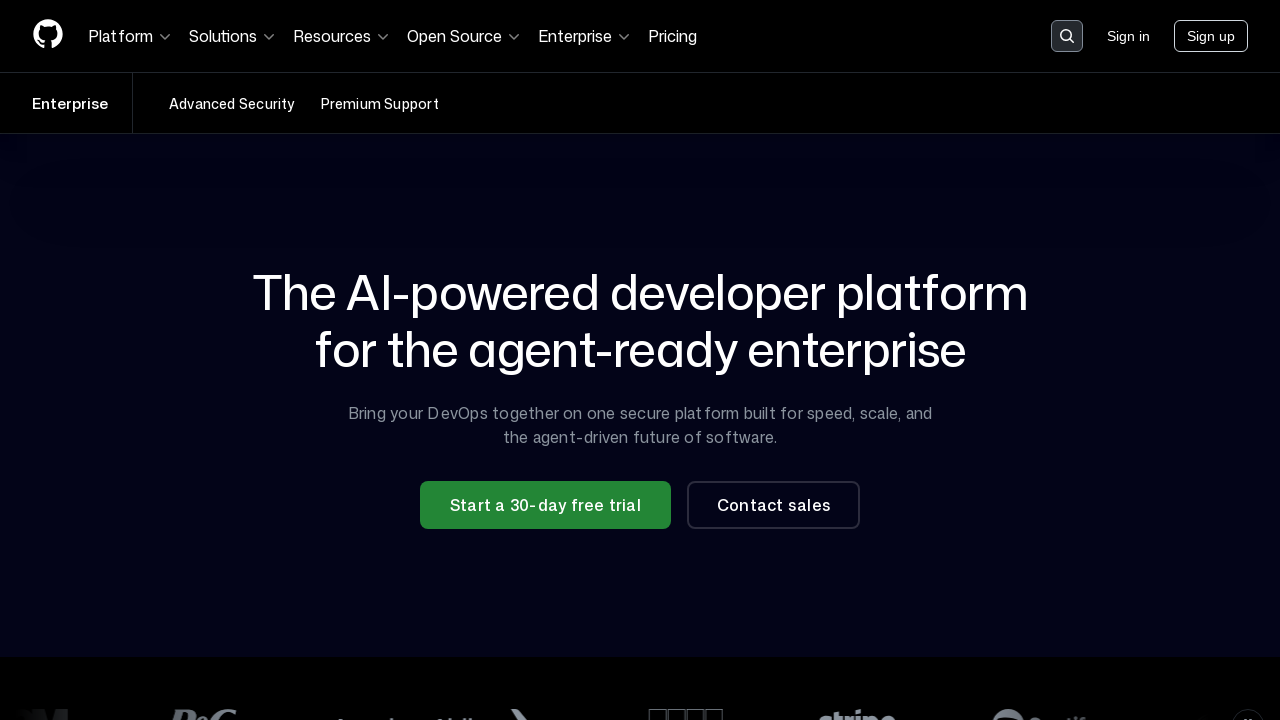